Tests the gas mileage calculator by searching for it, navigating to the calculator page, switching to metric units, entering odometer readings and gas information, then calculating the mileage result

Starting URL: https://calculator.net

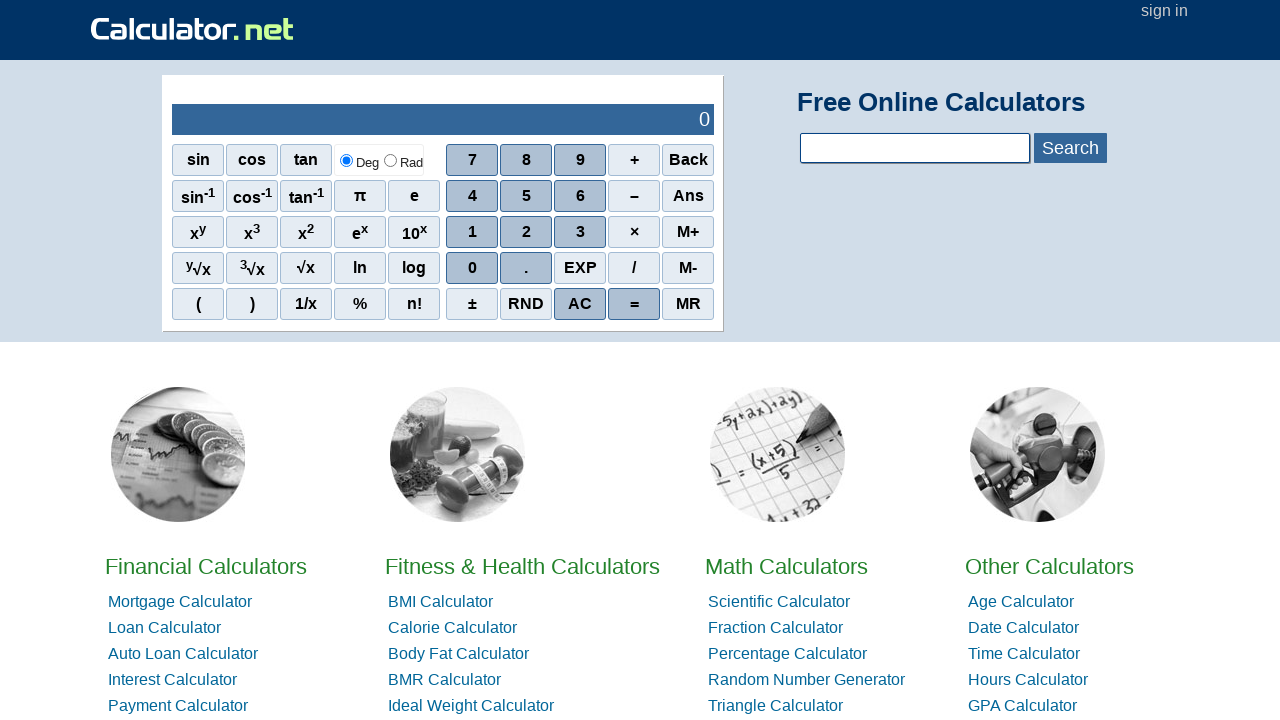

Filled search field with 'gas mileage' on input[name='calcSearchTerm']
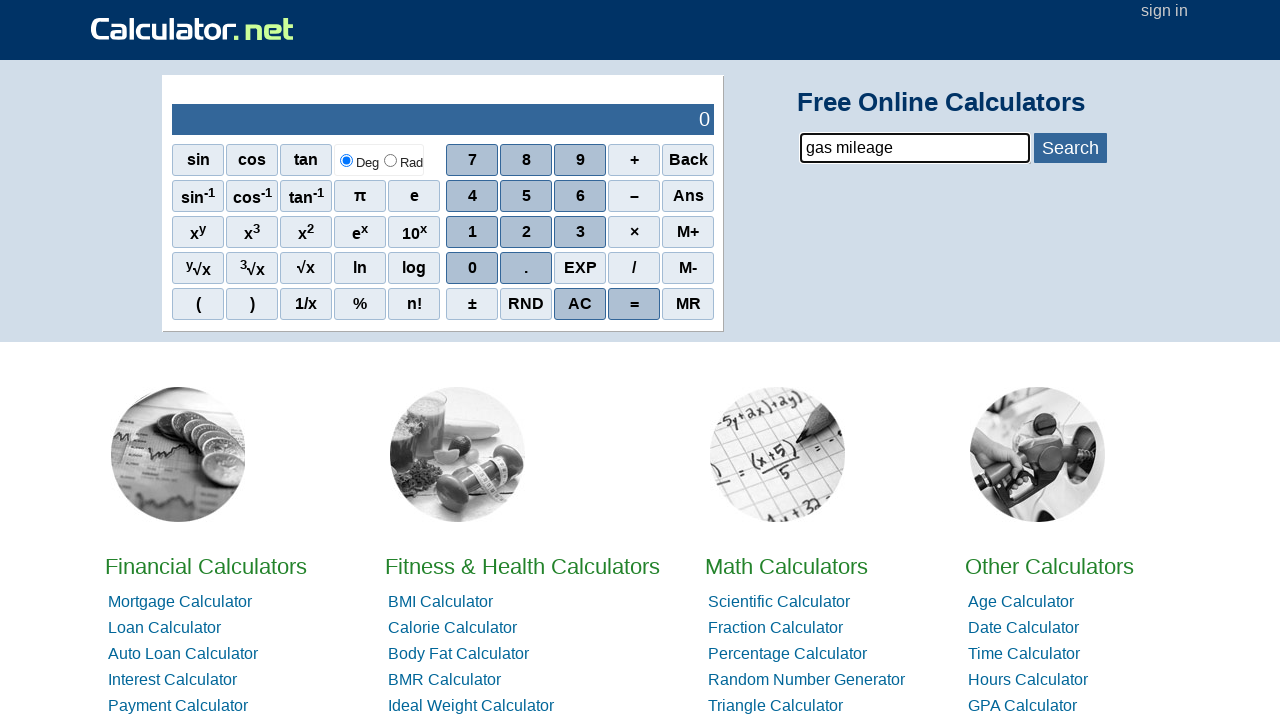

Pressed Enter to search for gas mileage calculator on input[name='calcSearchTerm']
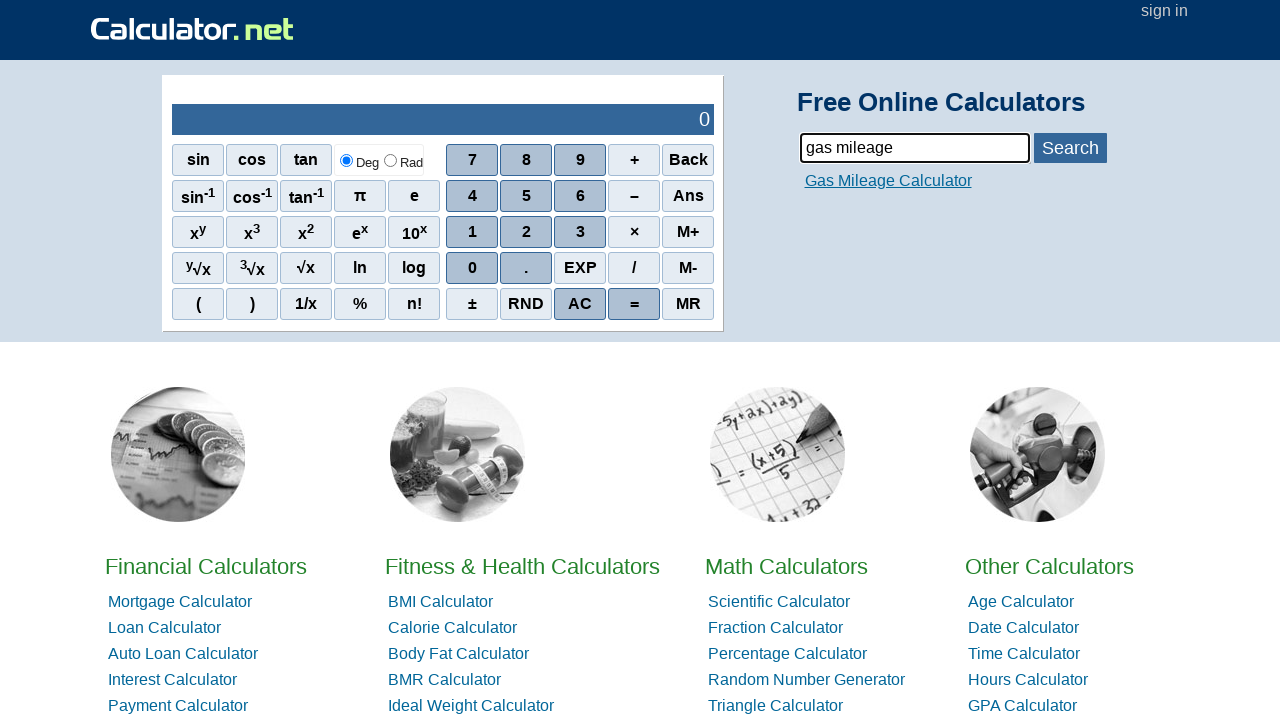

Search results loaded
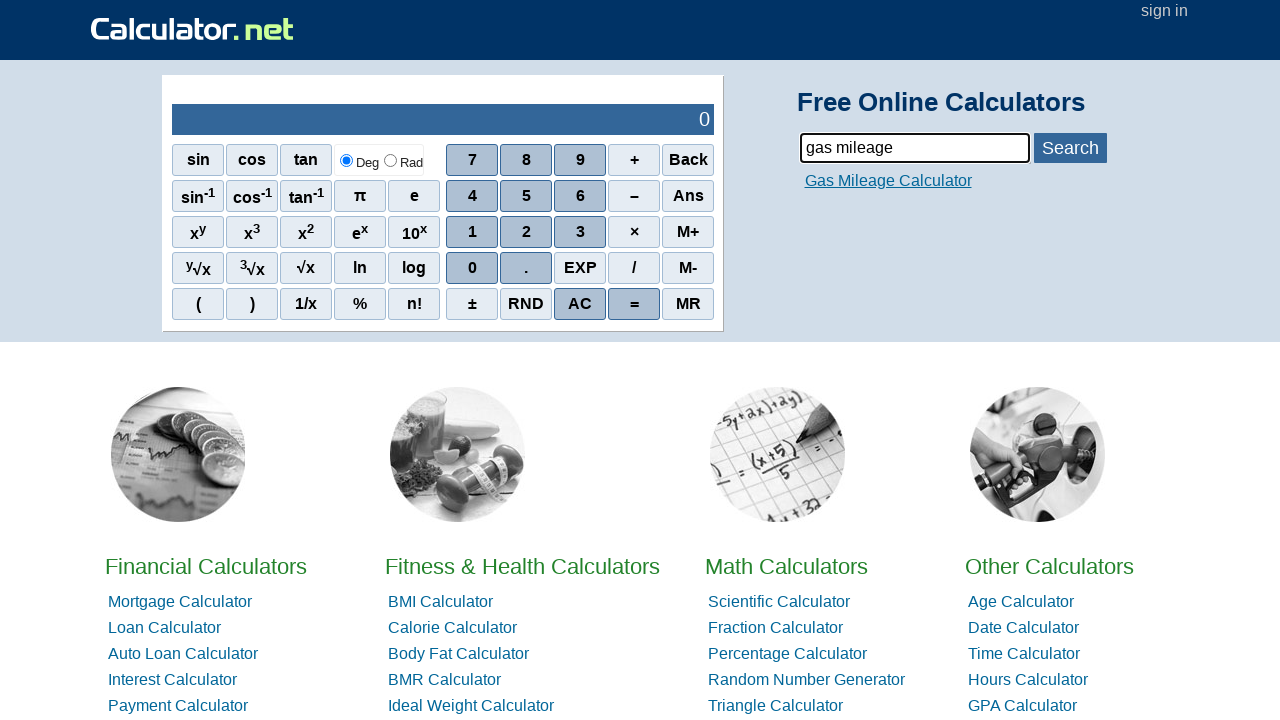

Clicked on the first search result link at (888, 180) on xpath=//div[@id='calcSearchOut']//div//a
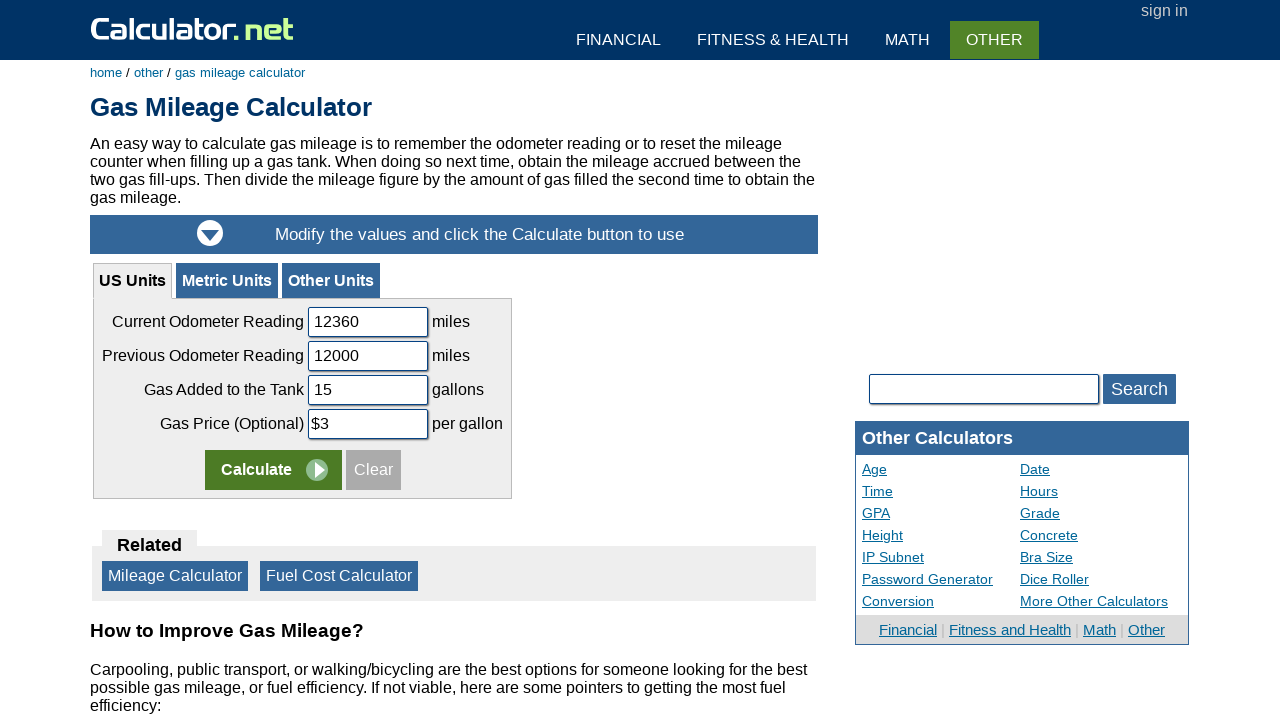

Navigated to gas mileage calculator page
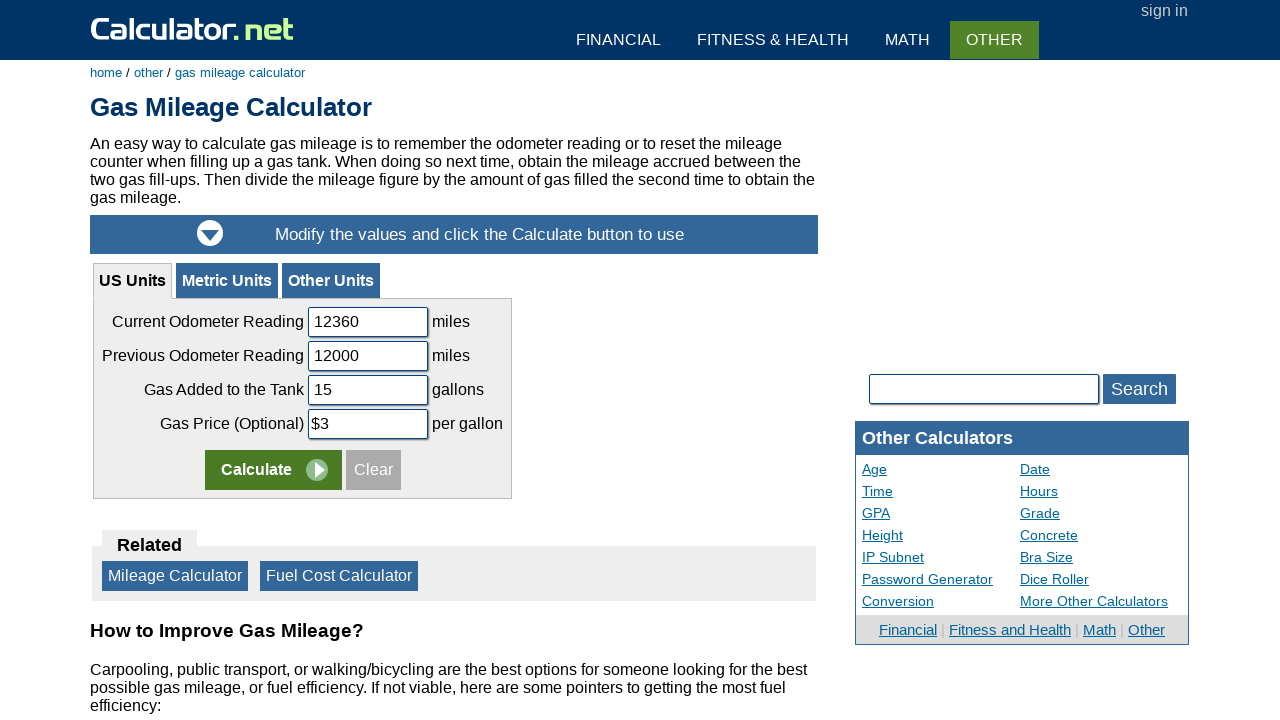

Clicked on 'Metric Units' to switch units at (227, 280) on a:text('Metric Units')
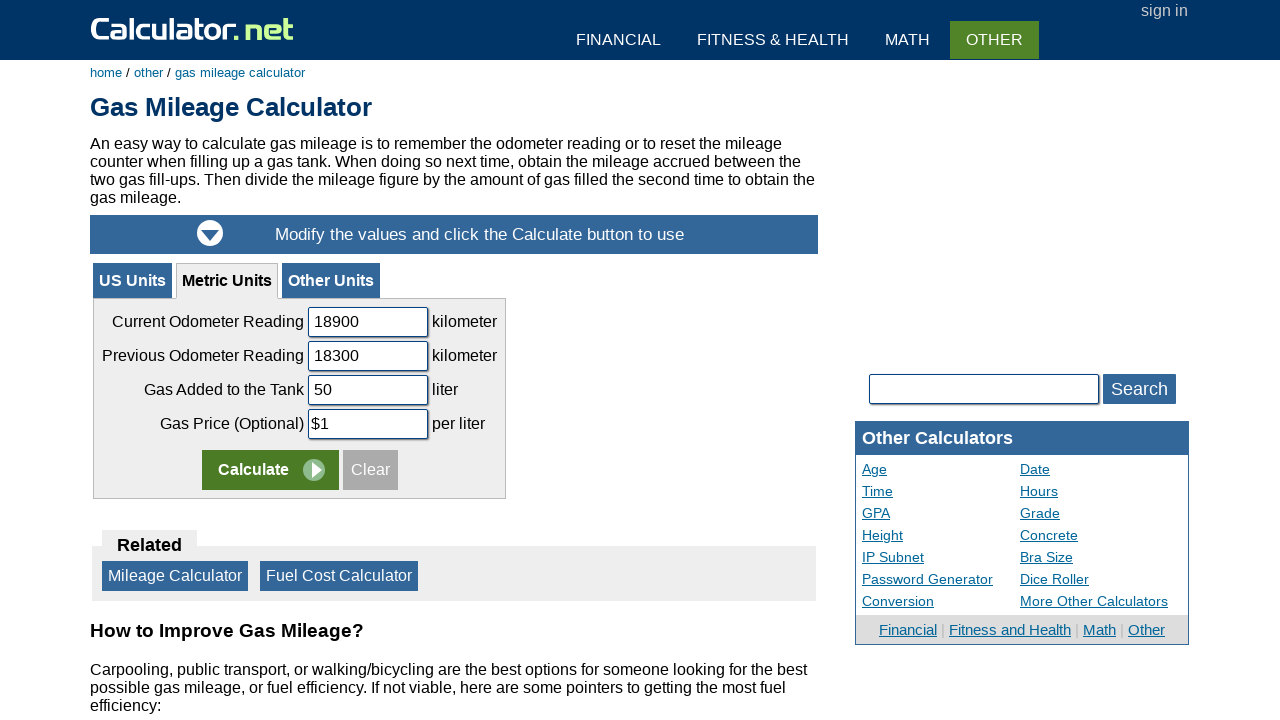

Filled current odometer reading with '7925' on input[name='mucodreading']
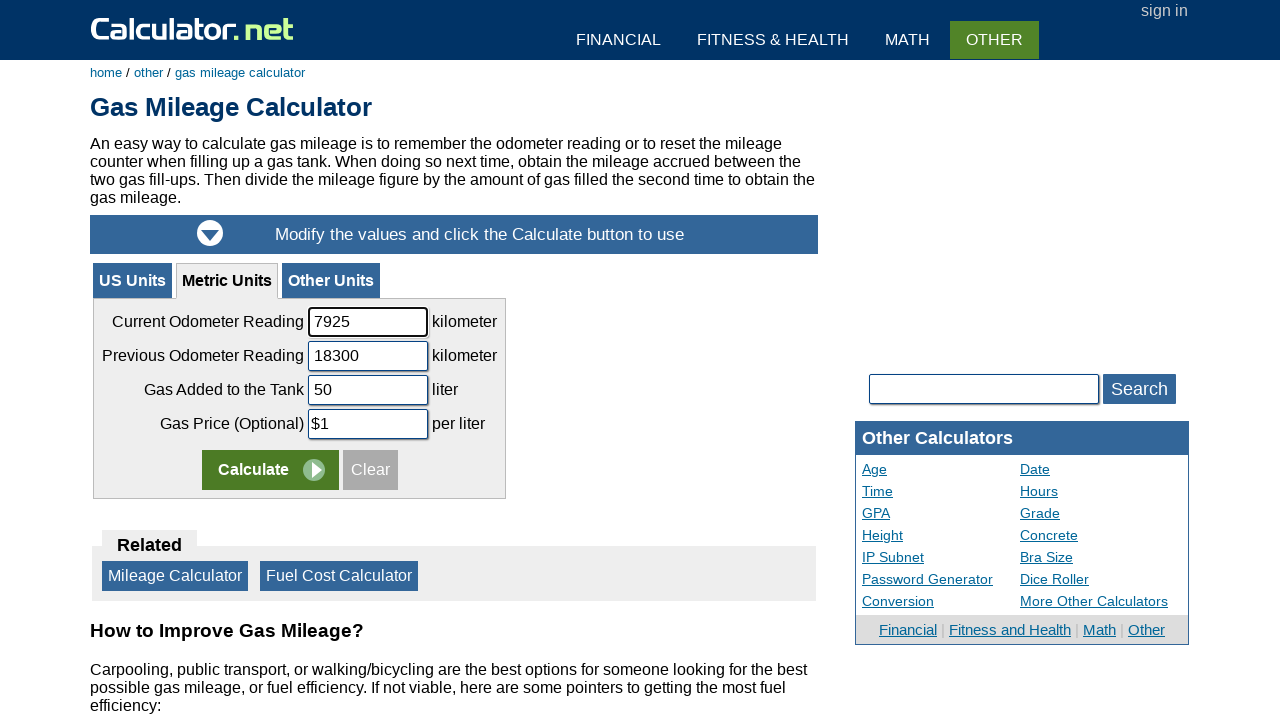

Filled previous odometer reading with '7550' on input[name='mupodreading']
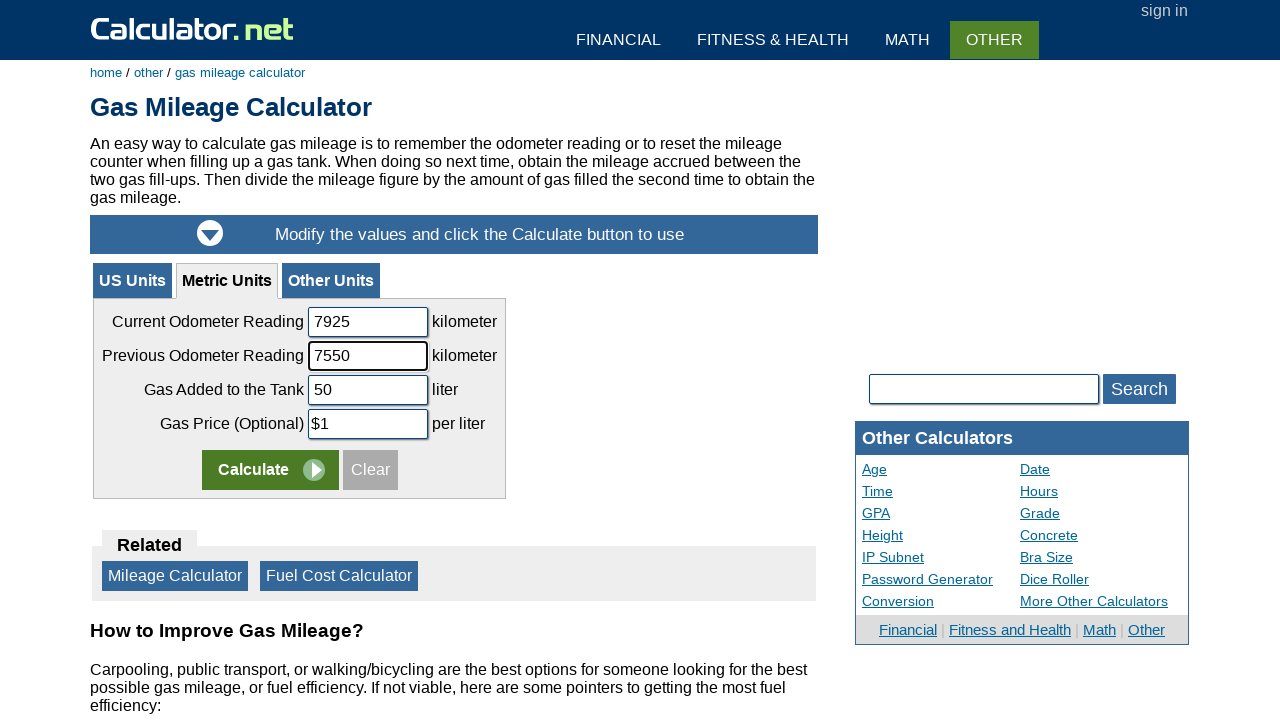

Filled gas put in with '16' on input[name='mugasputin']
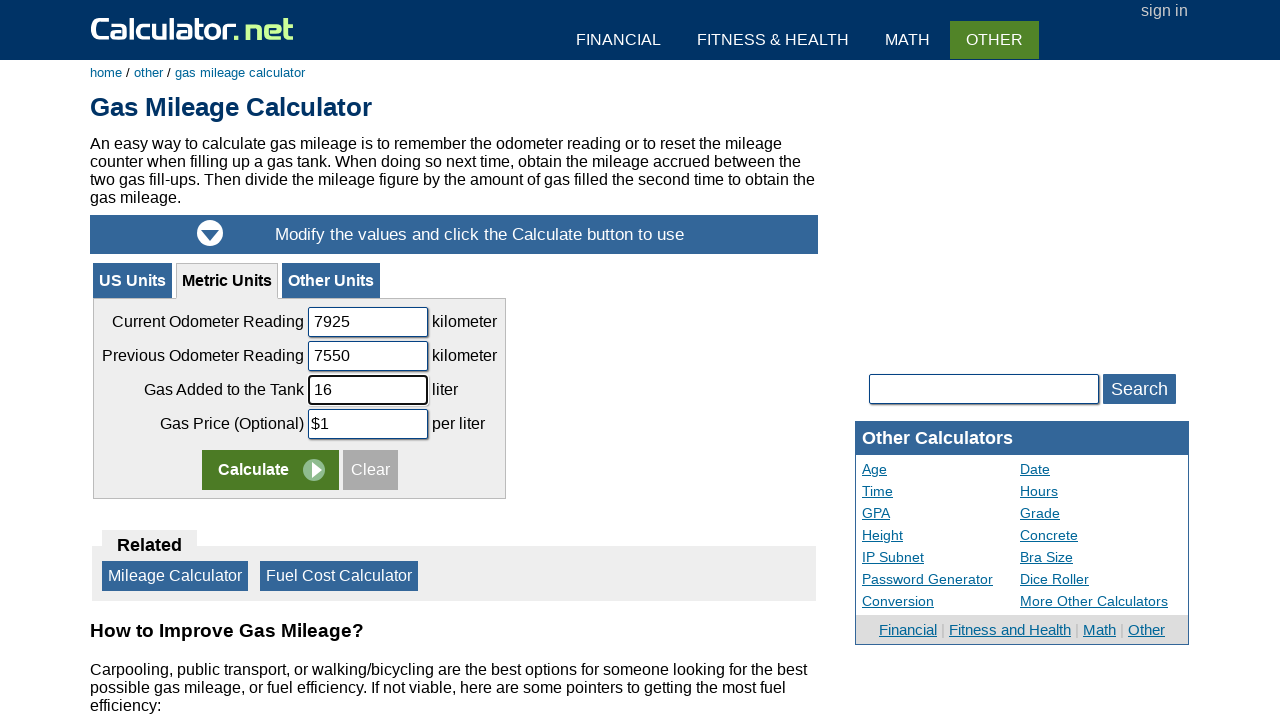

Filled gas price with '1.25' on input[name='mugasprice']
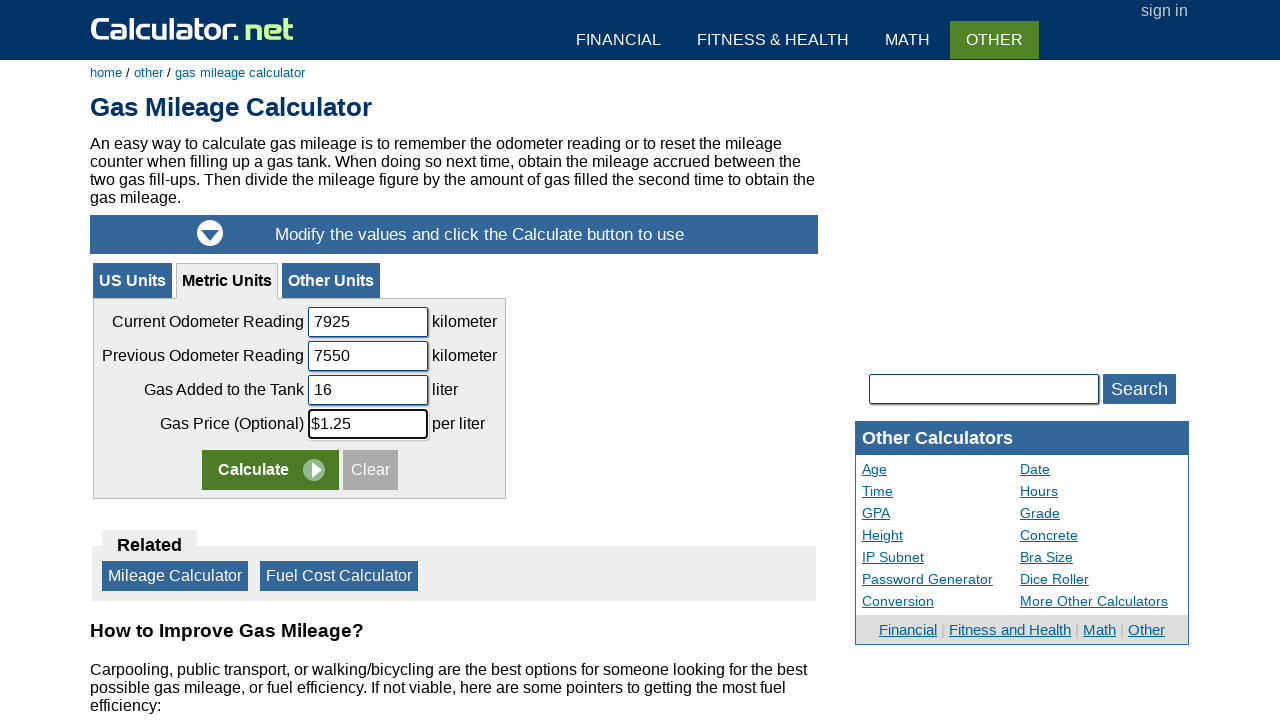

Pressed Enter to submit the calculator form on input[name='mugasprice']
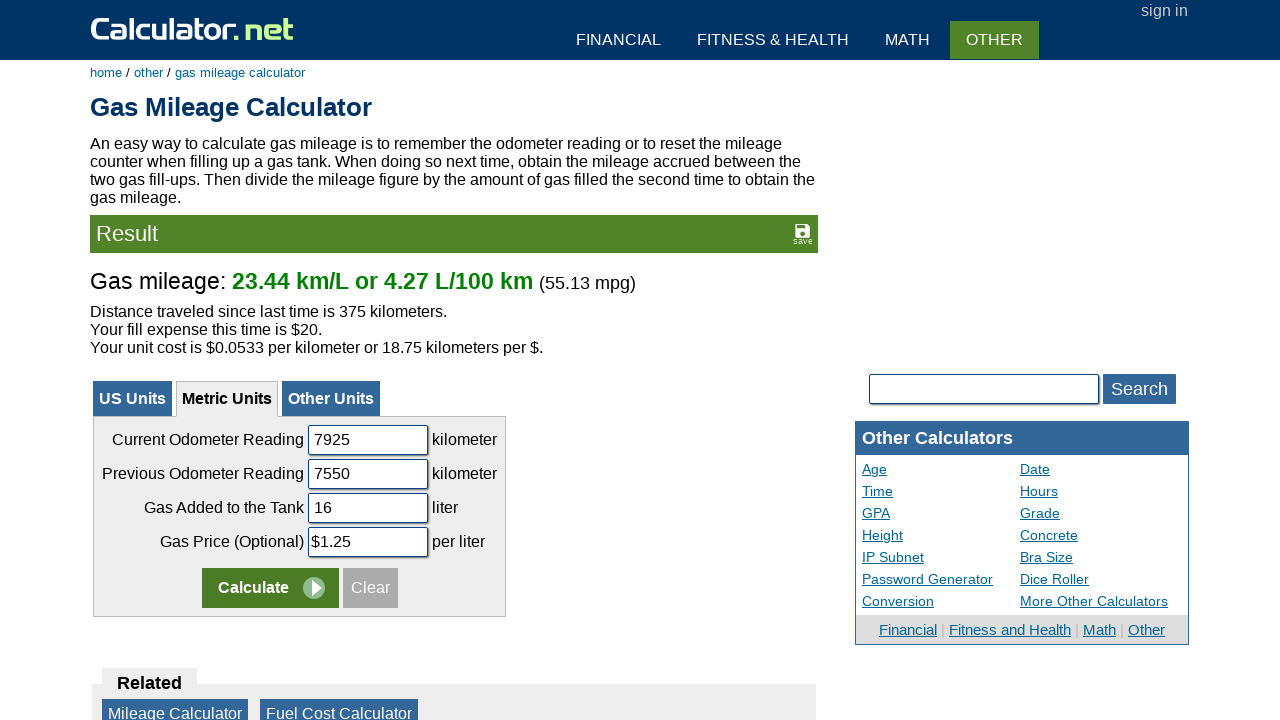

Mileage result calculated and displayed
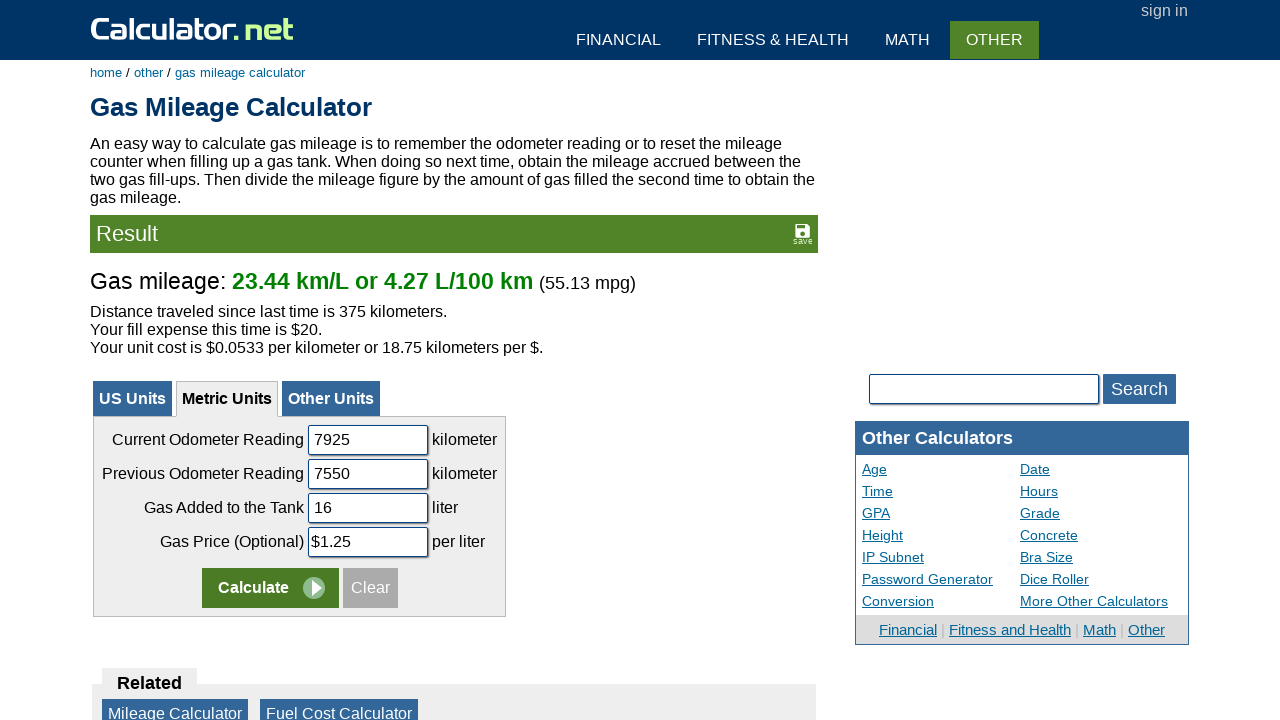

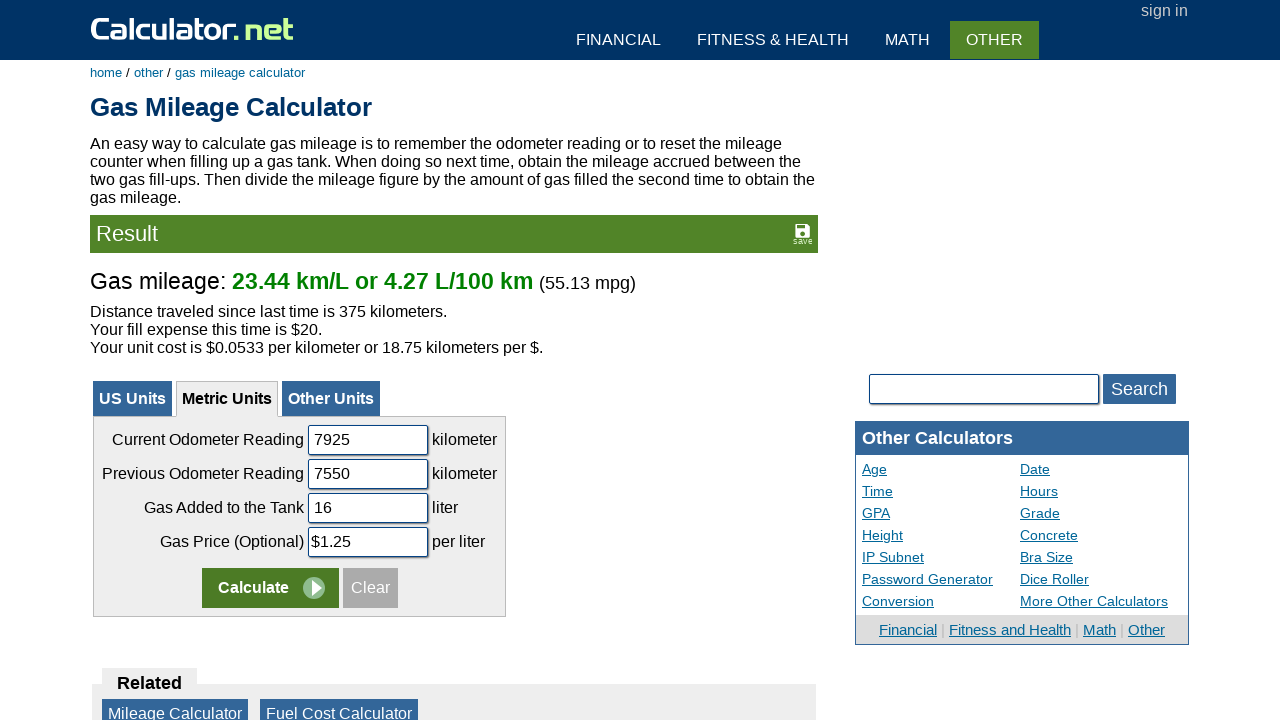